Tests clicking buttons to generate messages, then finding messages using chained locators to verify message counts in different sections

Starting URL: https://eviltester.github.io/supportclasses/

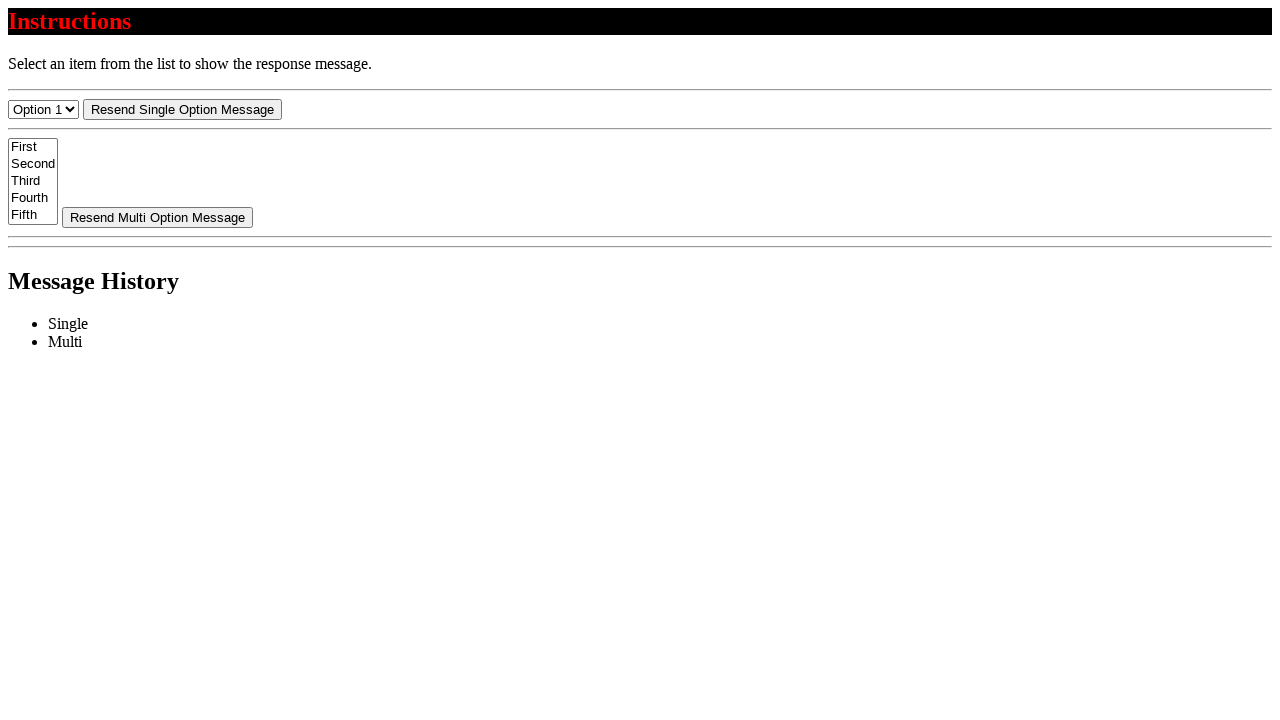

Clicked resend-select button (1/4) to generate single message at (182, 109) on #resend-select
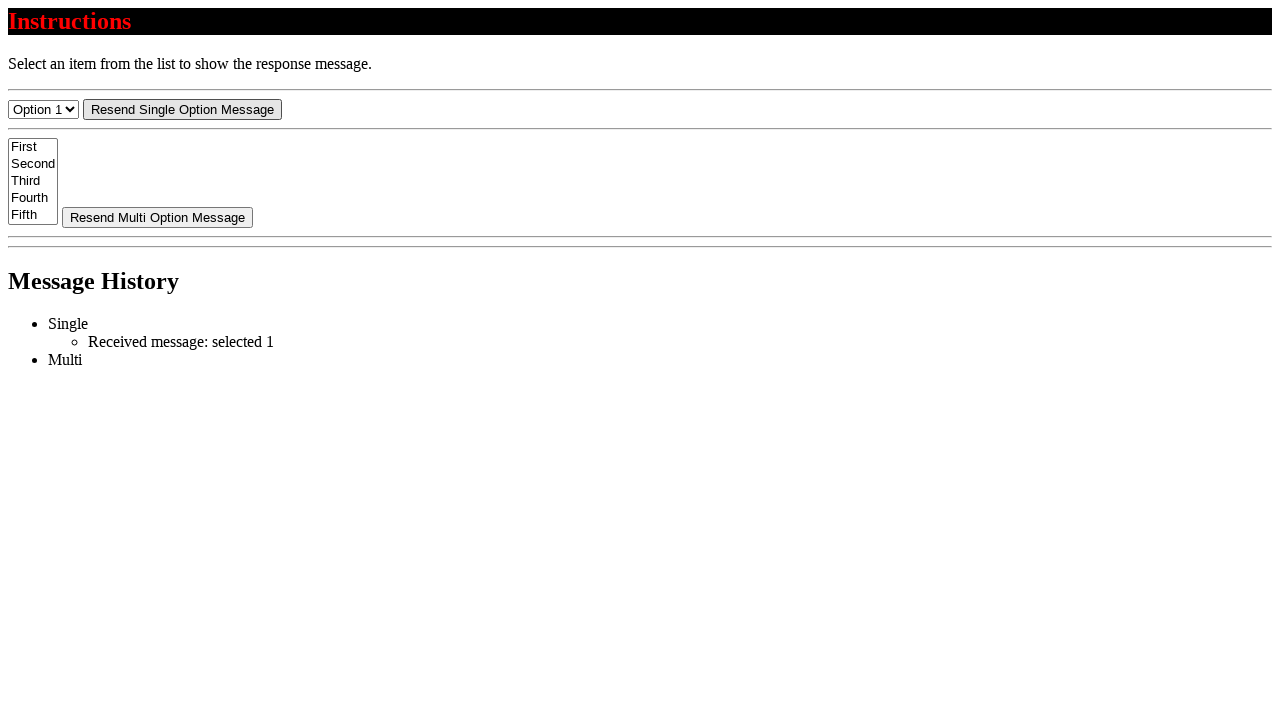

Clicked resend-select button (2/4) to generate single message at (182, 109) on #resend-select
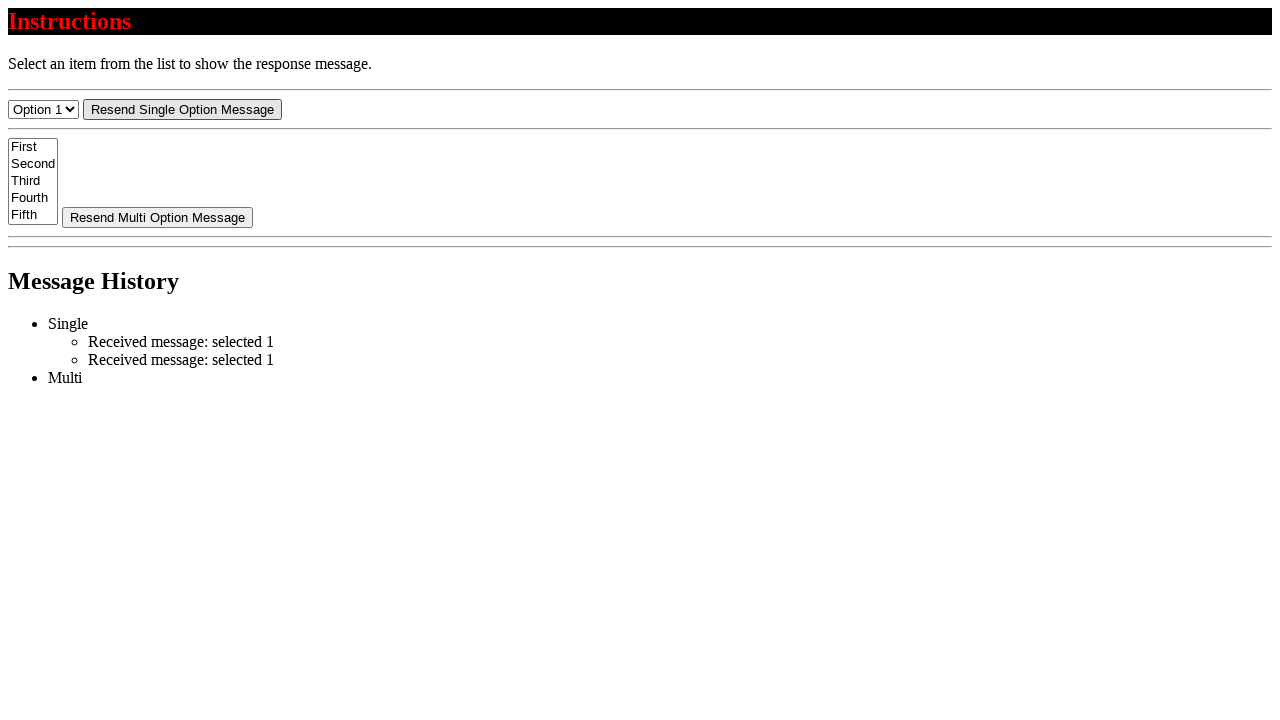

Clicked resend-select button (3/4) to generate single message at (182, 109) on #resend-select
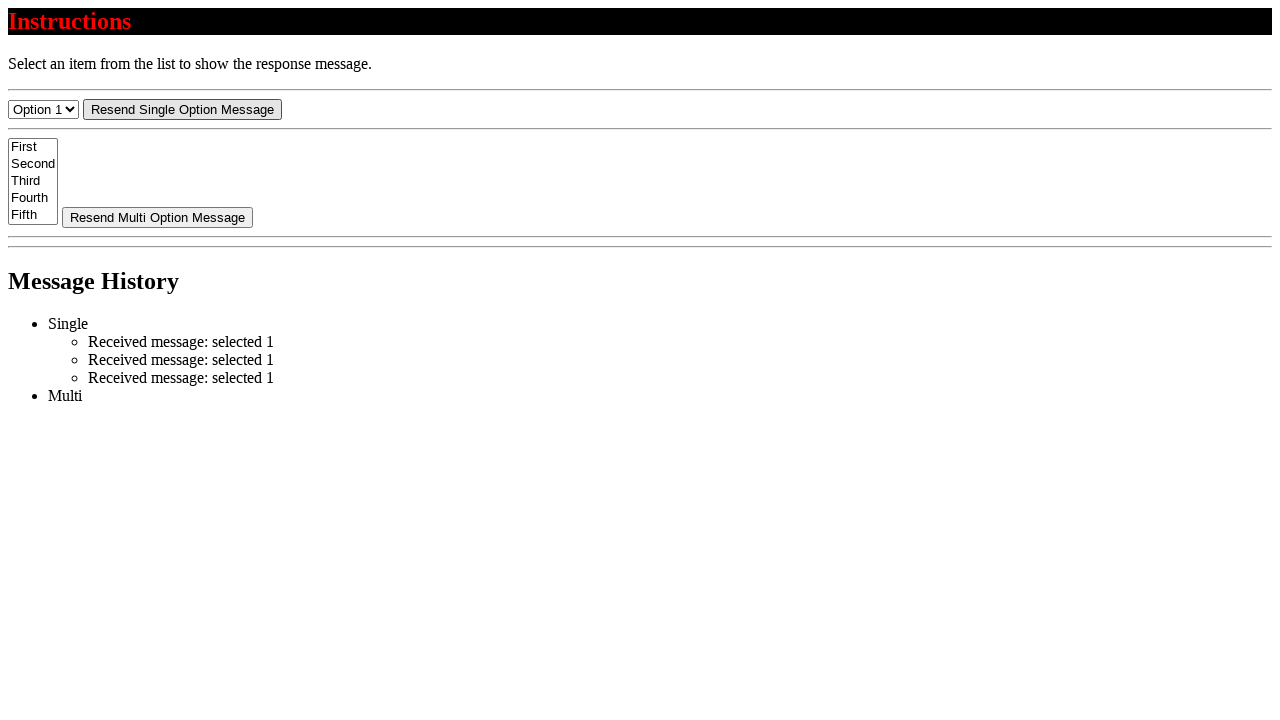

Clicked resend-select button (4/4) to generate single message at (182, 109) on #resend-select
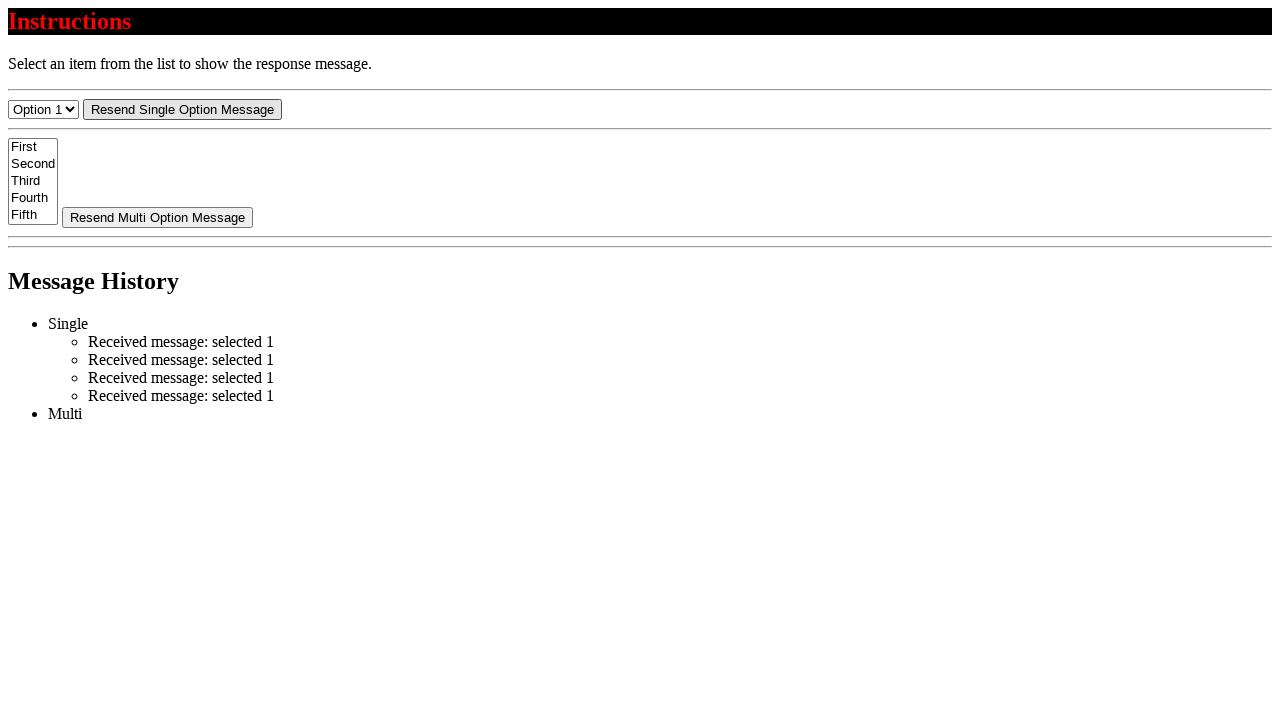

Clicked resend-multi button (1/2) to generate multi message at (158, 217) on #resend-multi
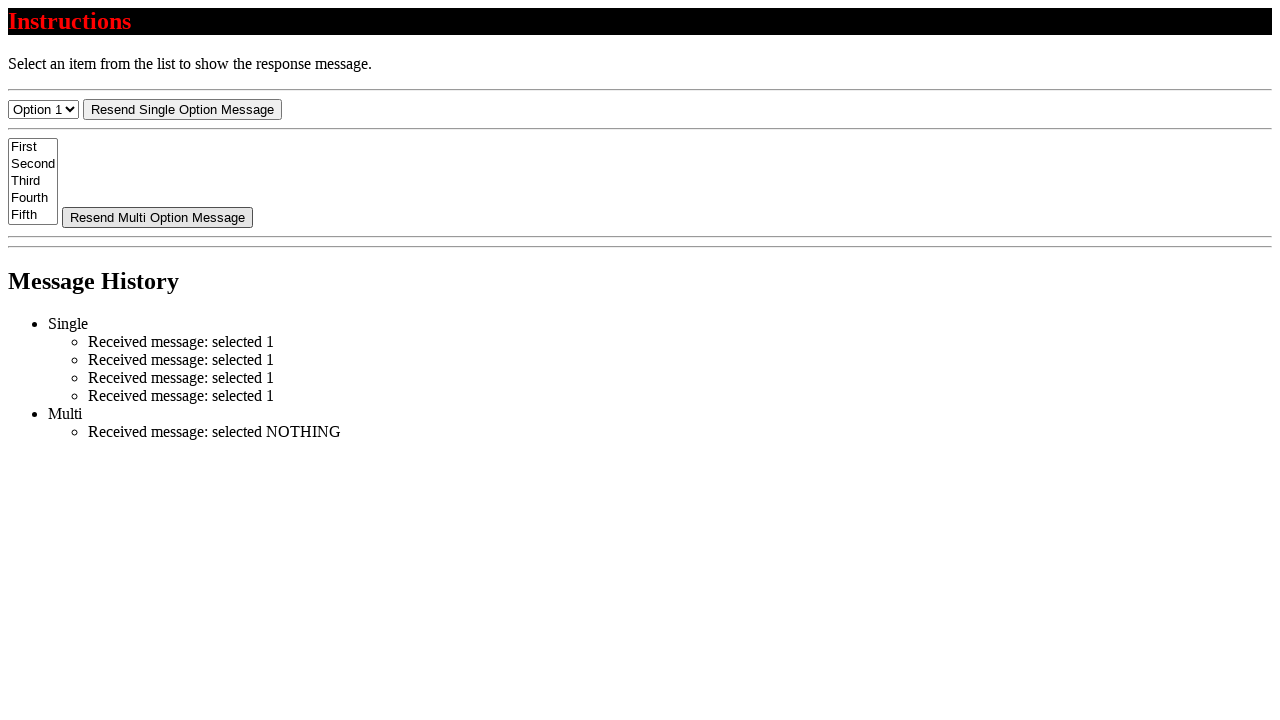

Clicked resend-multi button (2/2) to generate multi message at (158, 217) on #resend-multi
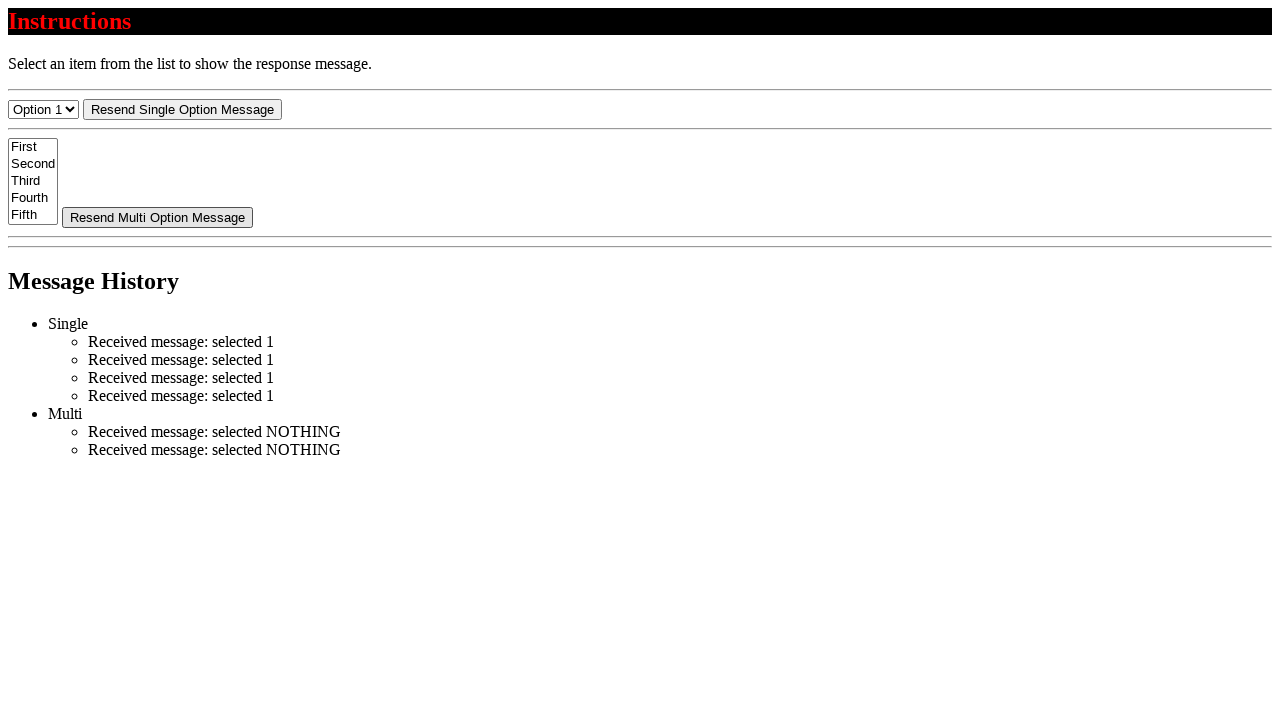

Verified total message count is 6 using chained locator [name='list'] .message
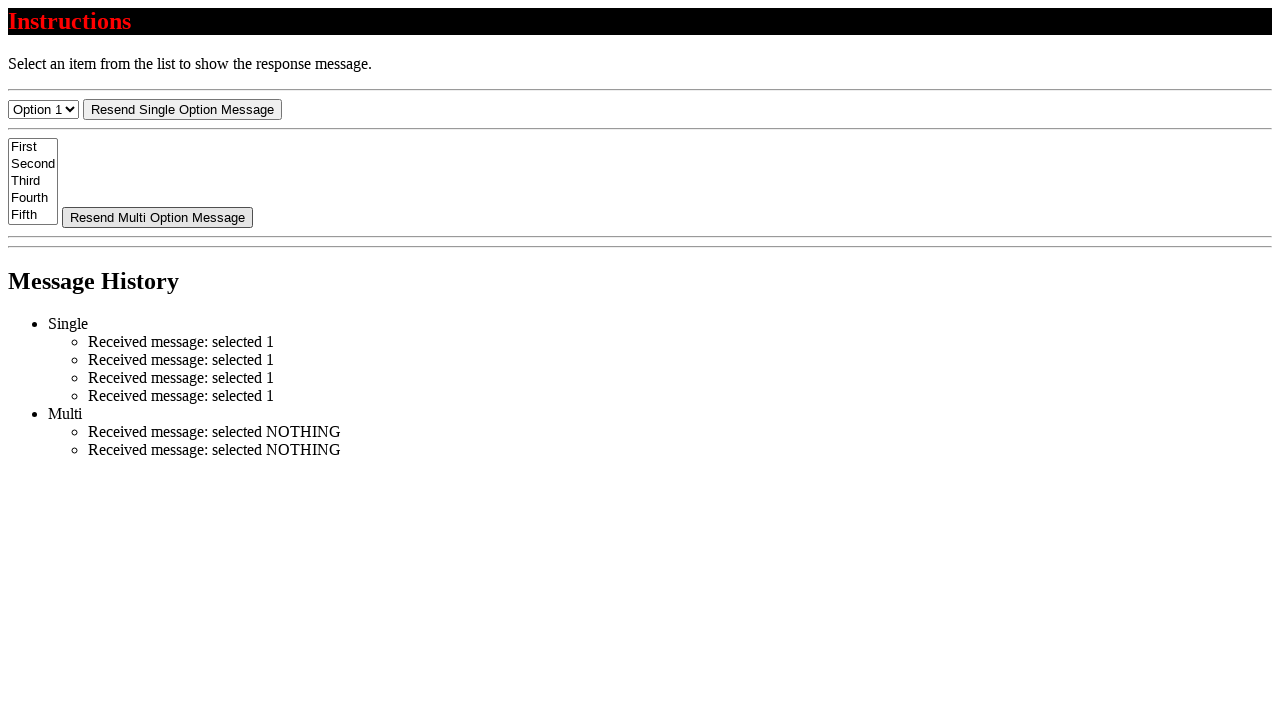

Verified single list section message count is 4 using chained locator #single [name='list'] .message
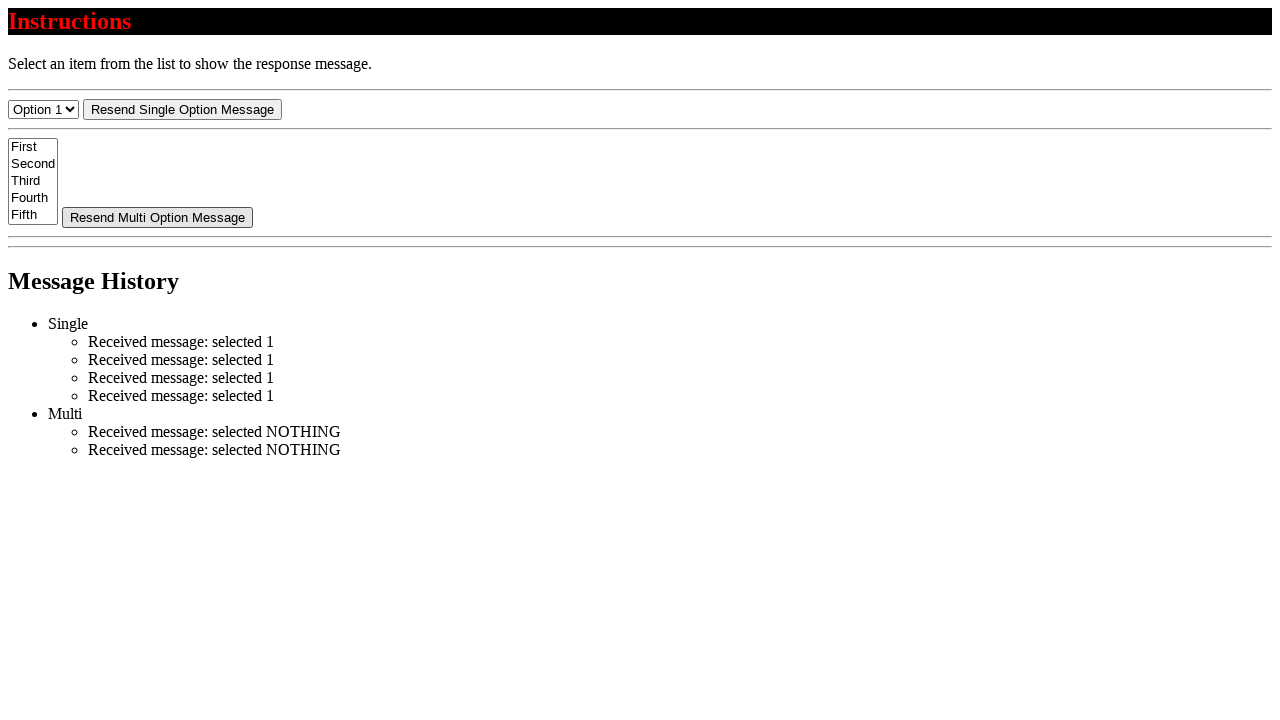

Verified multi list section message count is 2 using chained locator #multi [name='list'] .message
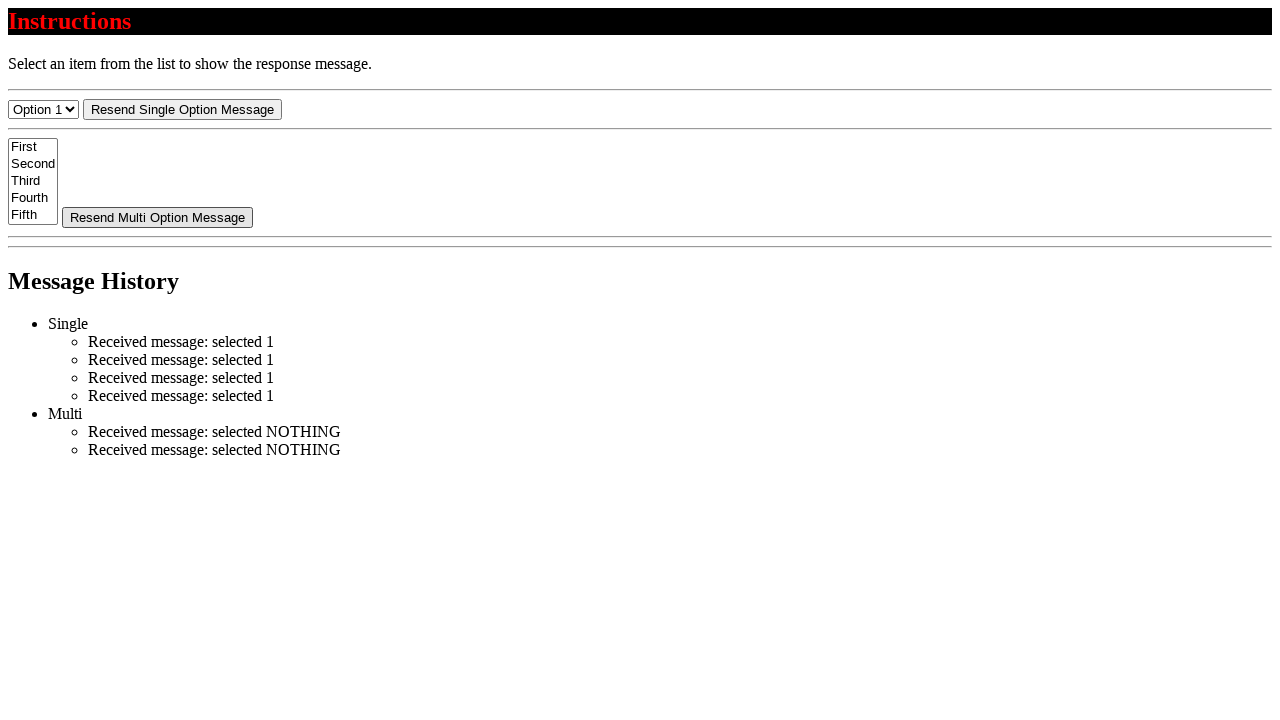

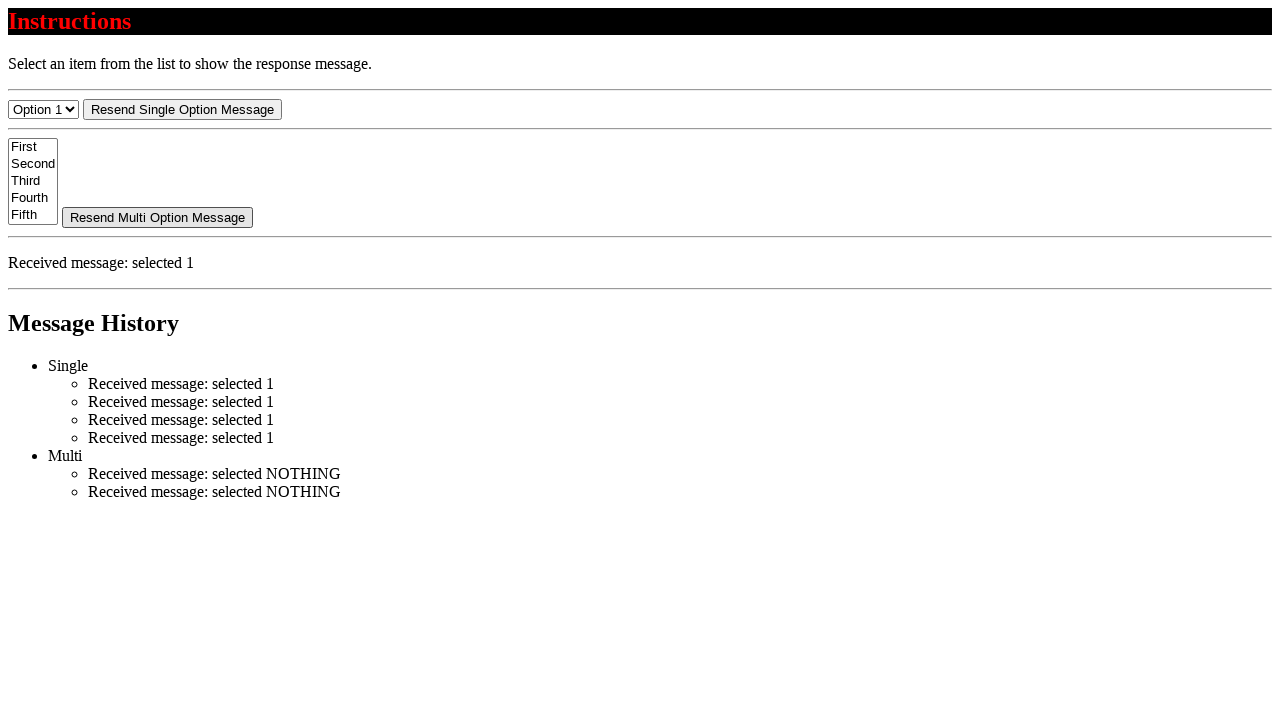